Tests A/B test opt-out by adding the opt-out cookie on the main page before navigating to the A/B test page, then verifying the opt-out is active.

Starting URL: http://the-internet.herokuapp.com

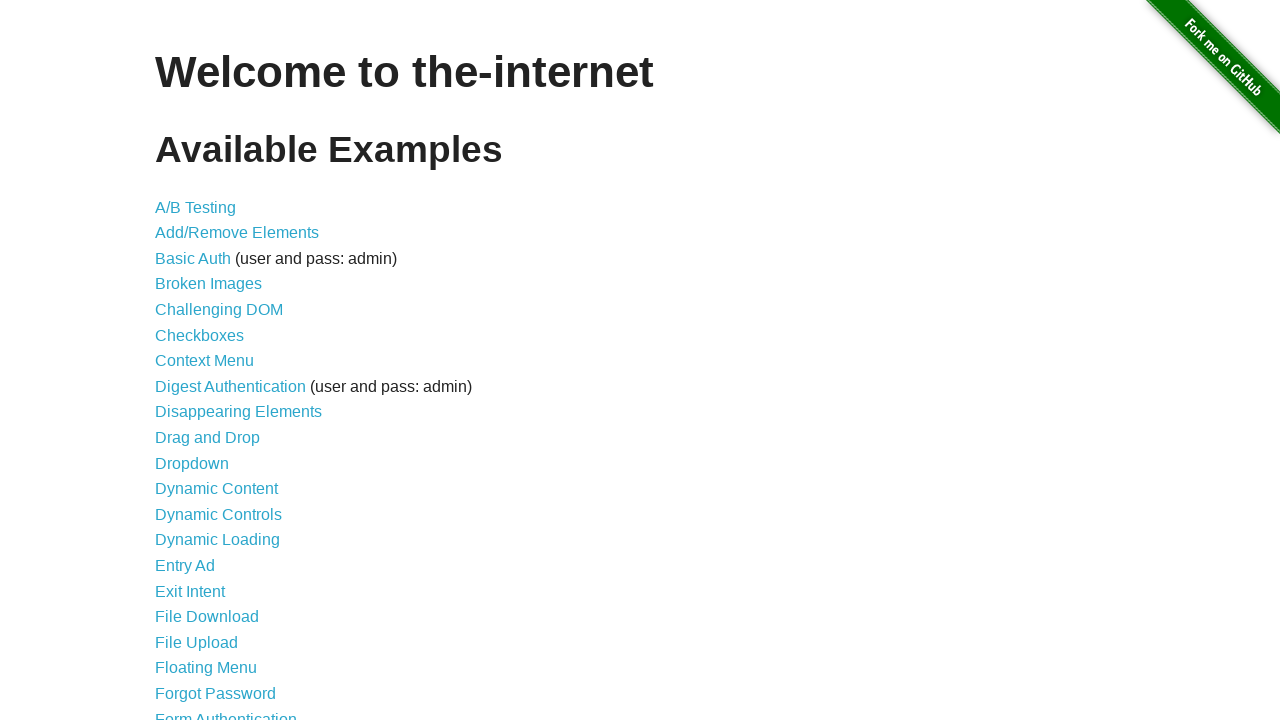

Added optimizelyOptOut cookie to main page
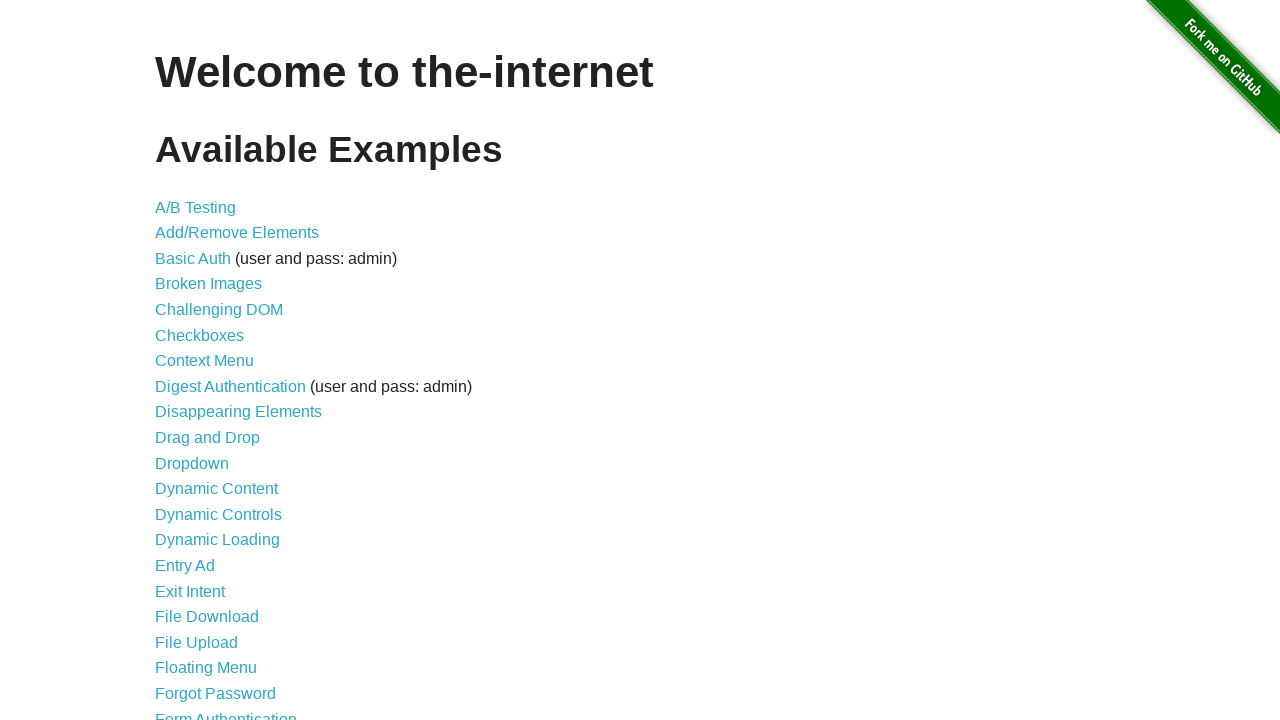

Navigated to A/B test page
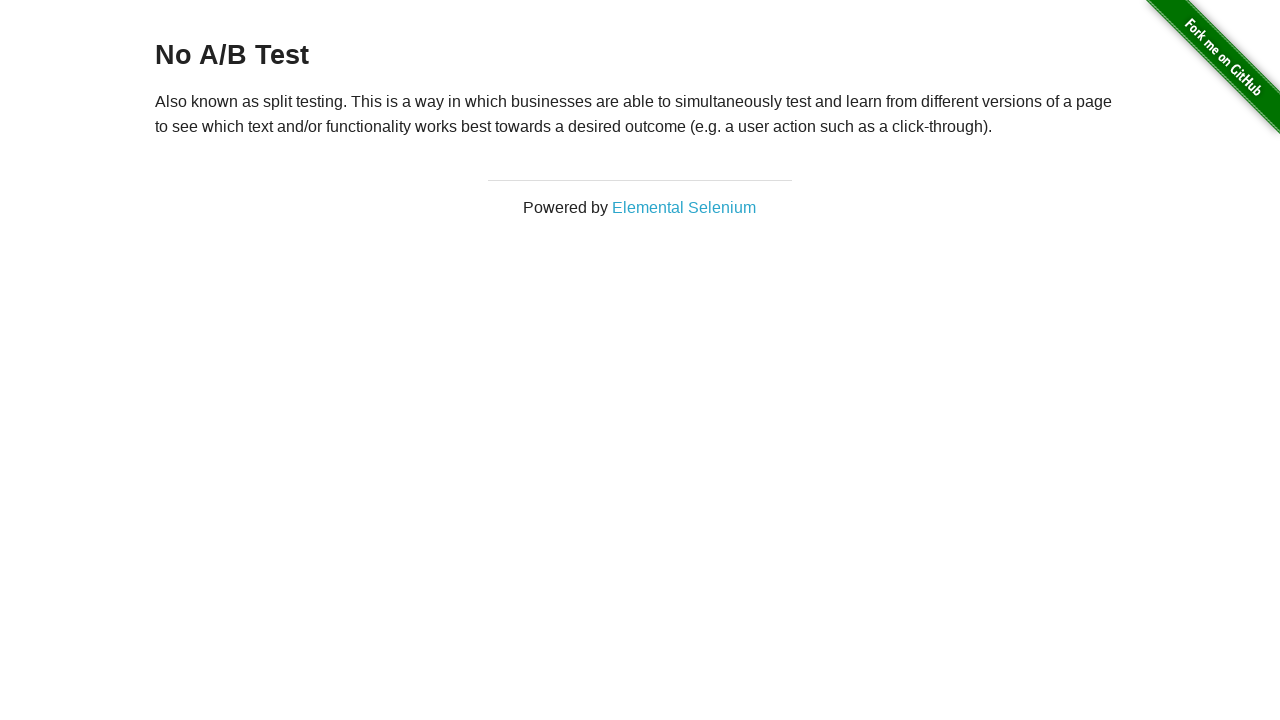

Retrieved heading text from A/B test page
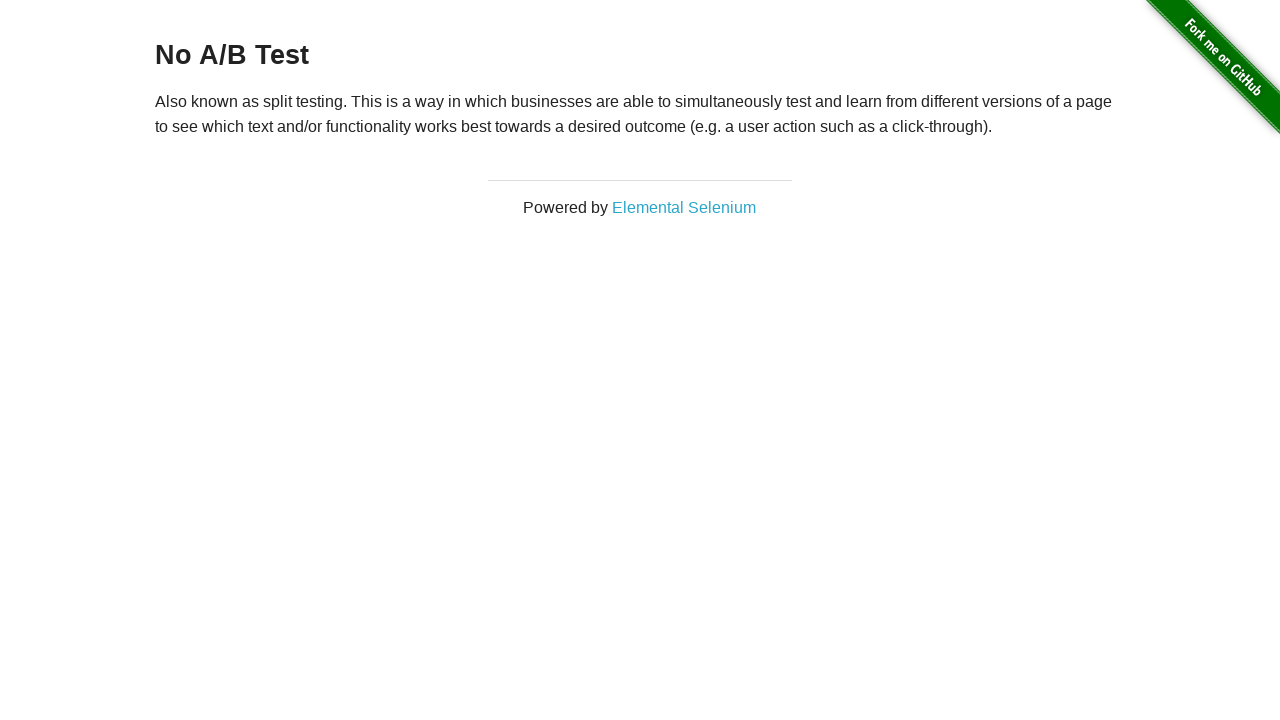

Verified opt-out is active: heading confirms 'No A/B Test'
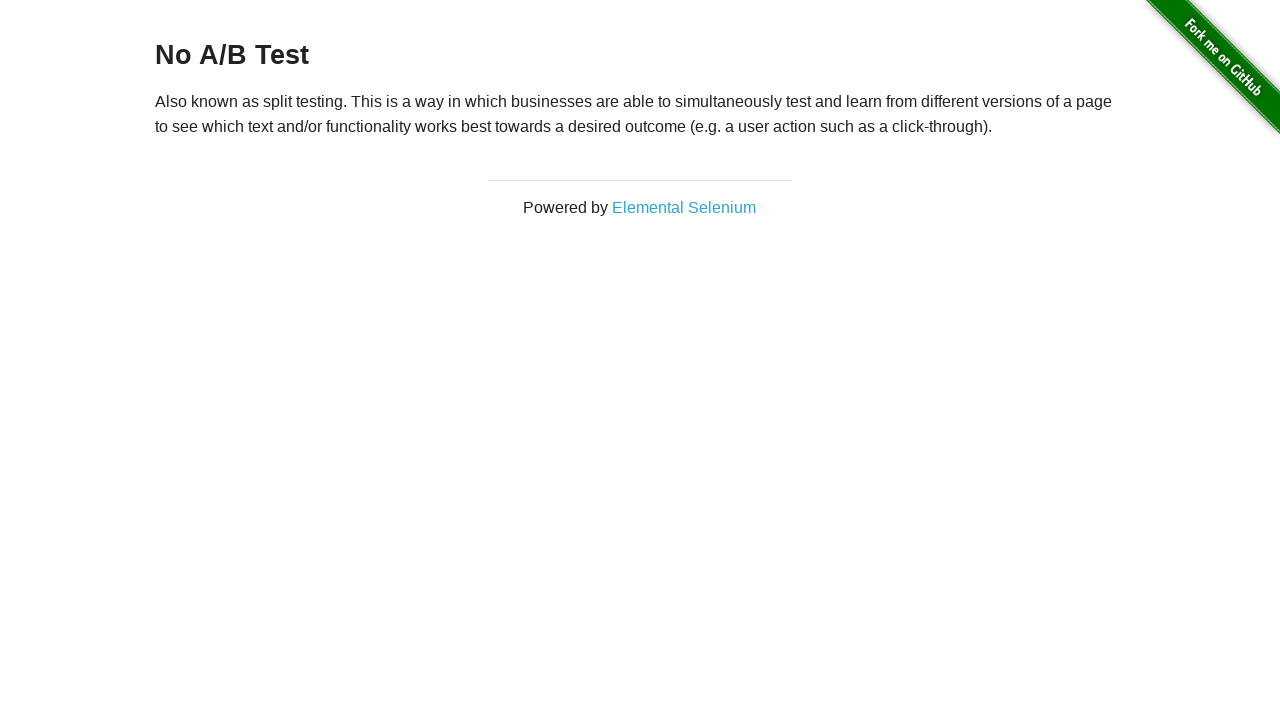

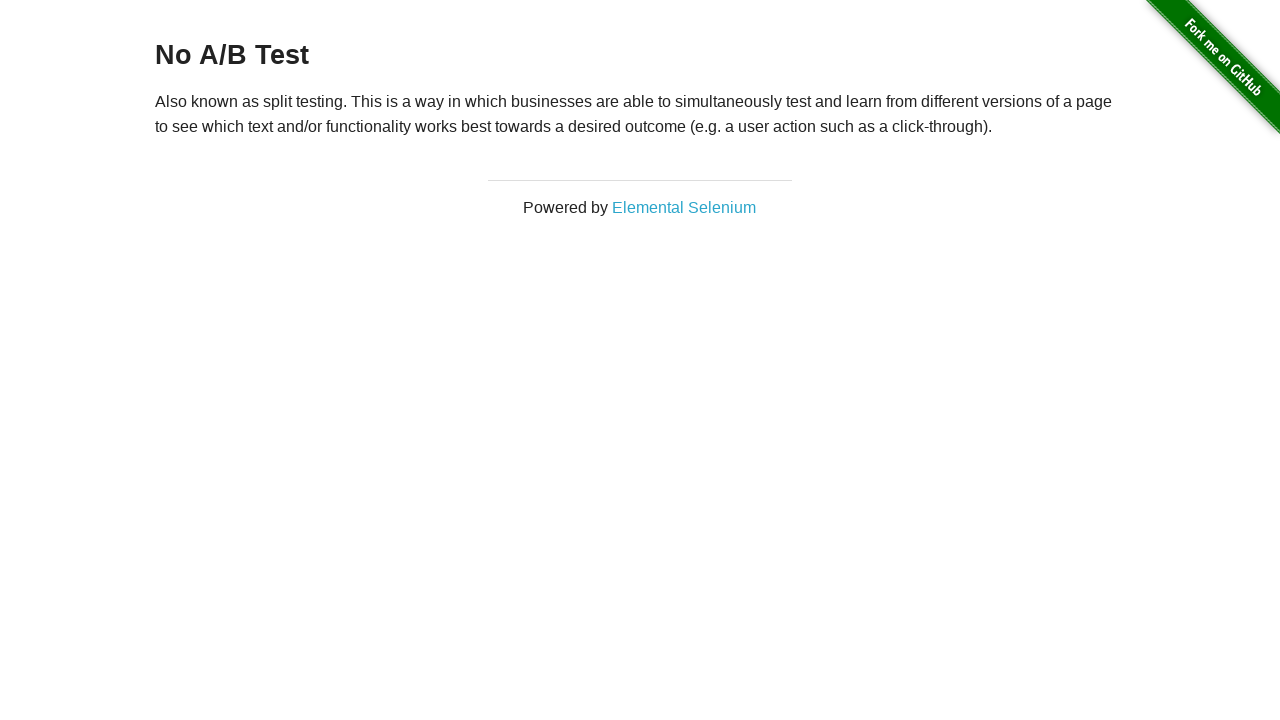